Navigates to a test blog page and clicks on a CSV download link

Starting URL: http://only-testing-blog.blogspot.in/2014/05/login.html

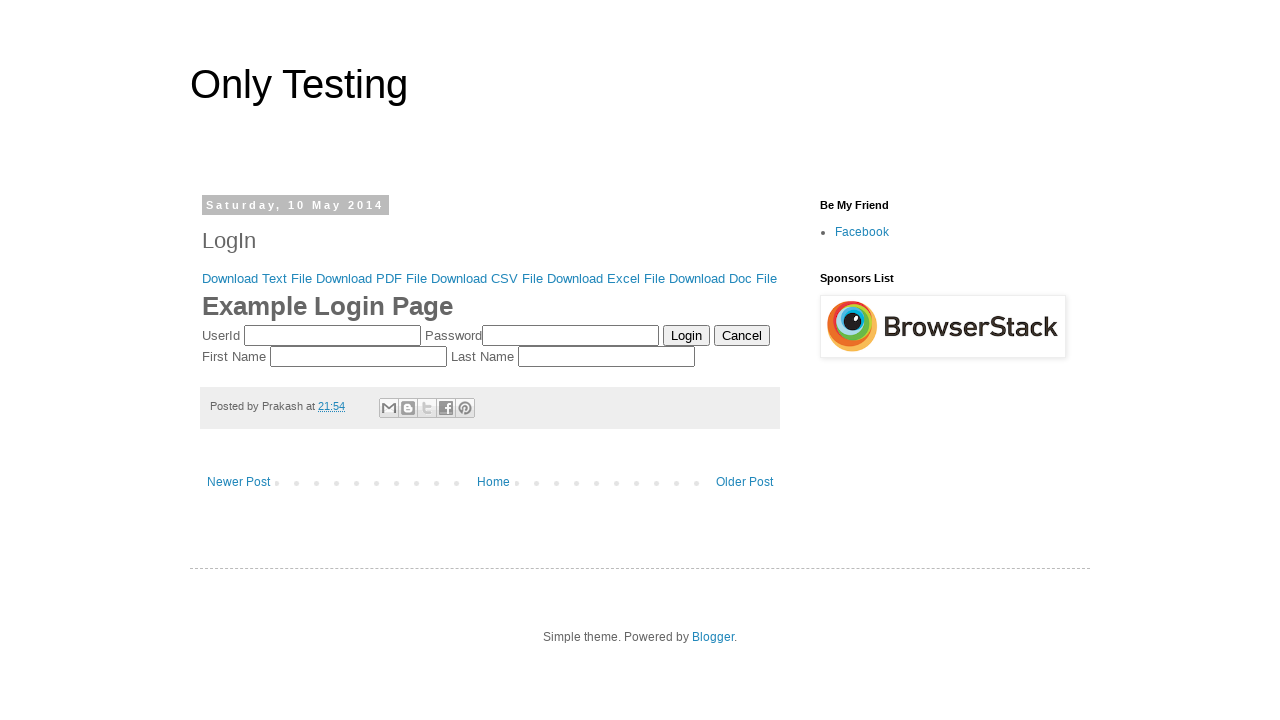

Navigated to test blog login page
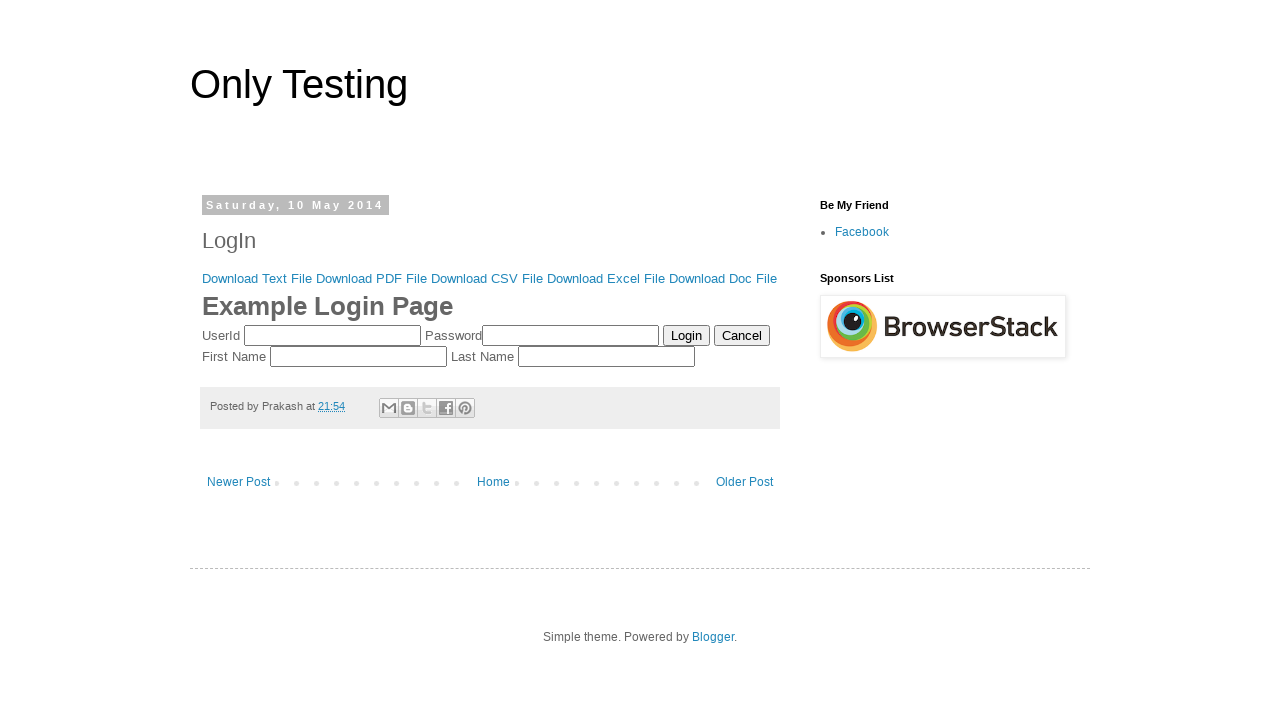

Clicked on CSV download link at (487, 278) on xpath=//a[contains(text(), 'Download CSV File')]
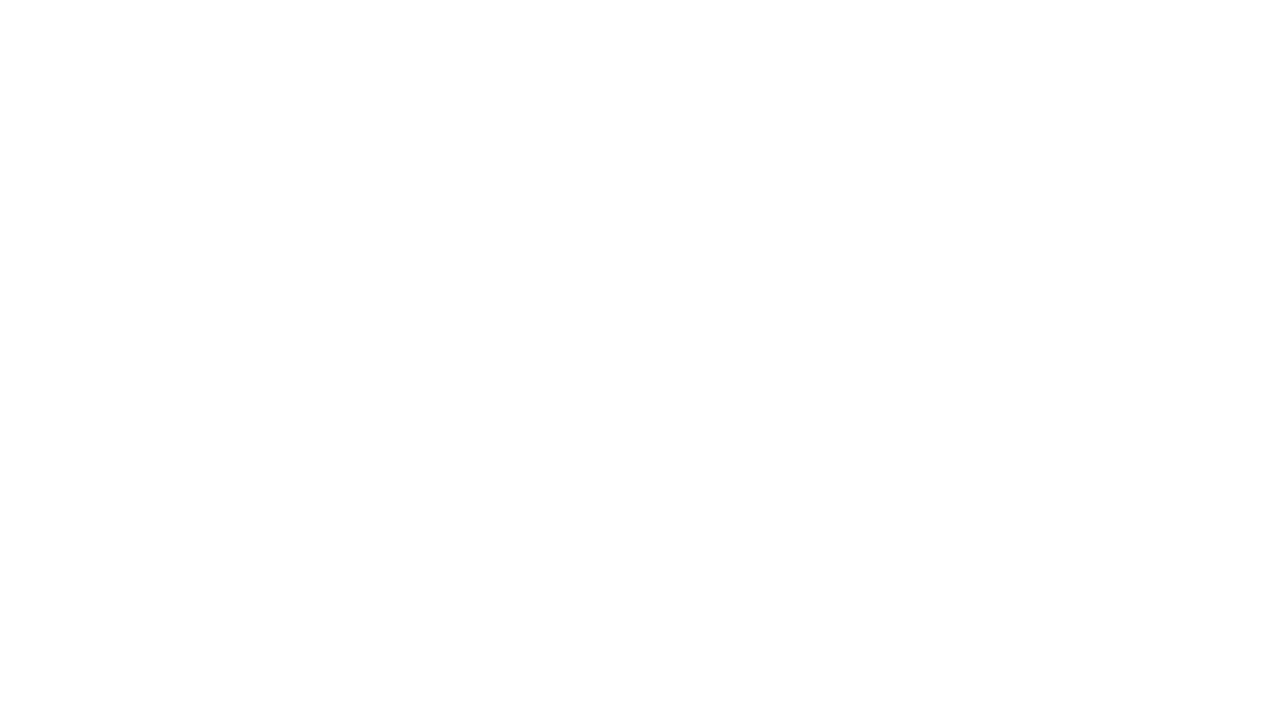

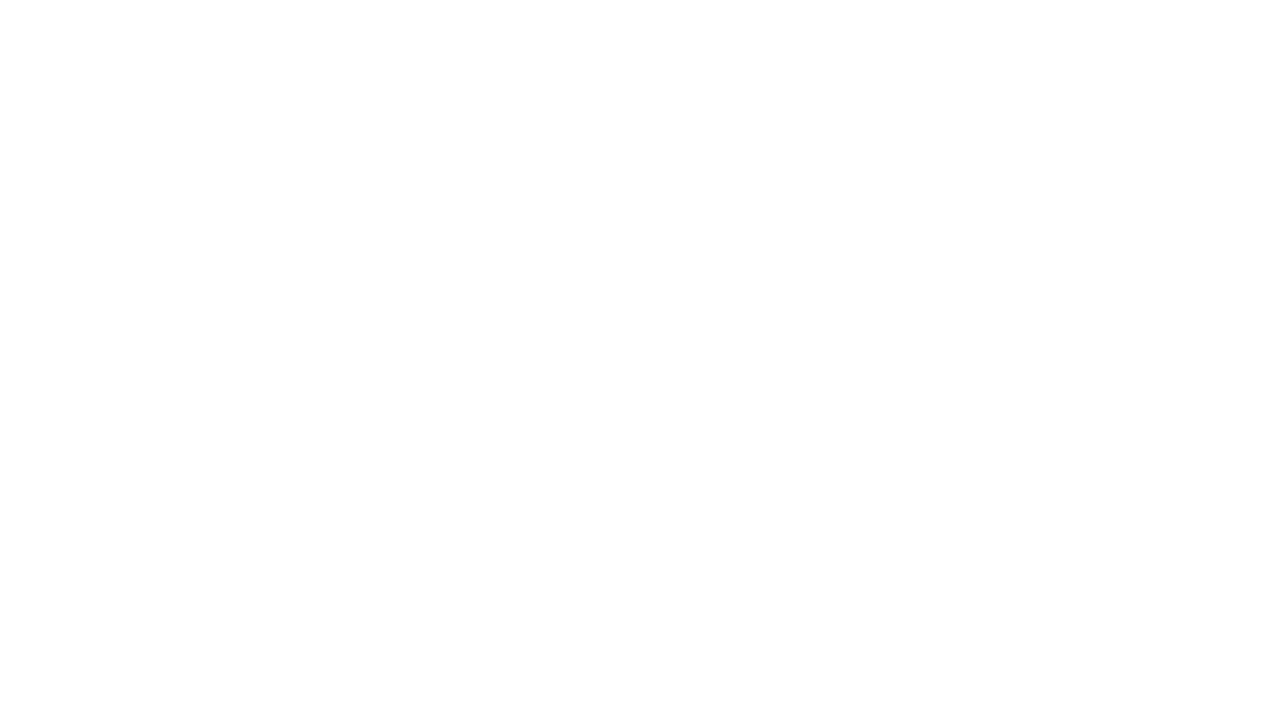